Load test that navigates to the homepage and verifies the page loads successfully by checking the page title.

Starting URL: https://awesomeqa.com/ui/index.php?route=common/home

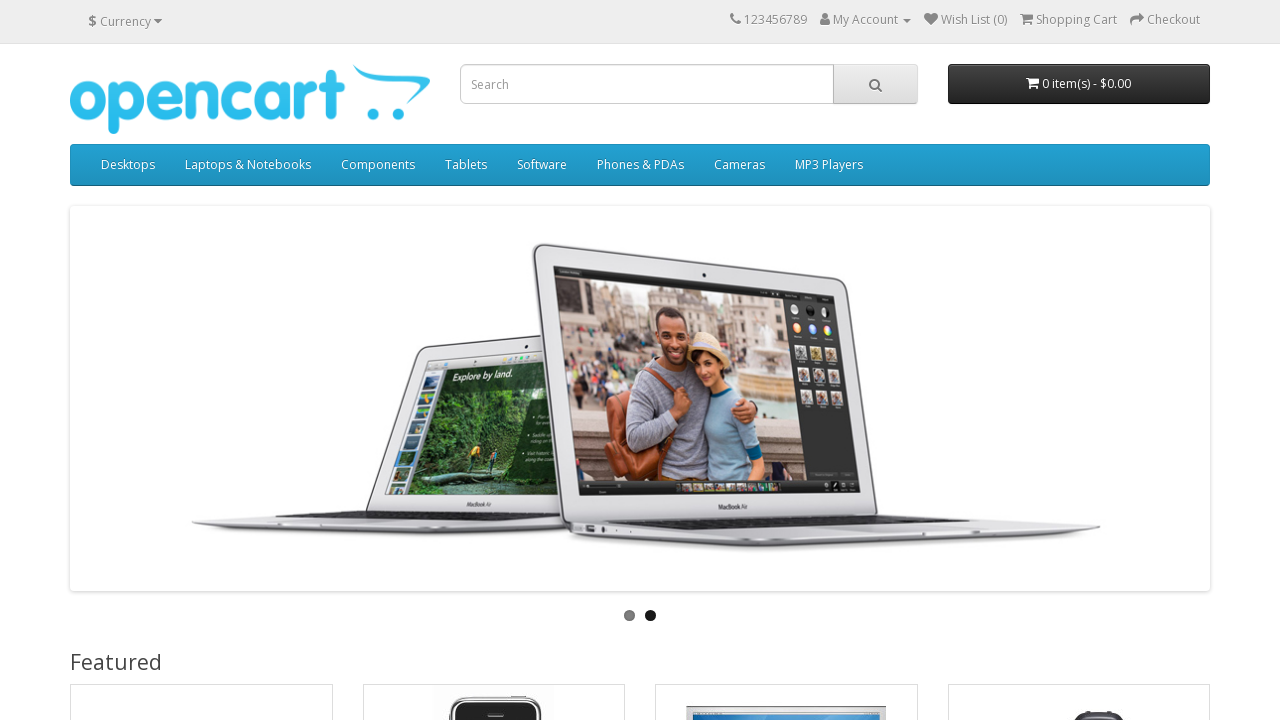

Page loaded to domcontentloaded state
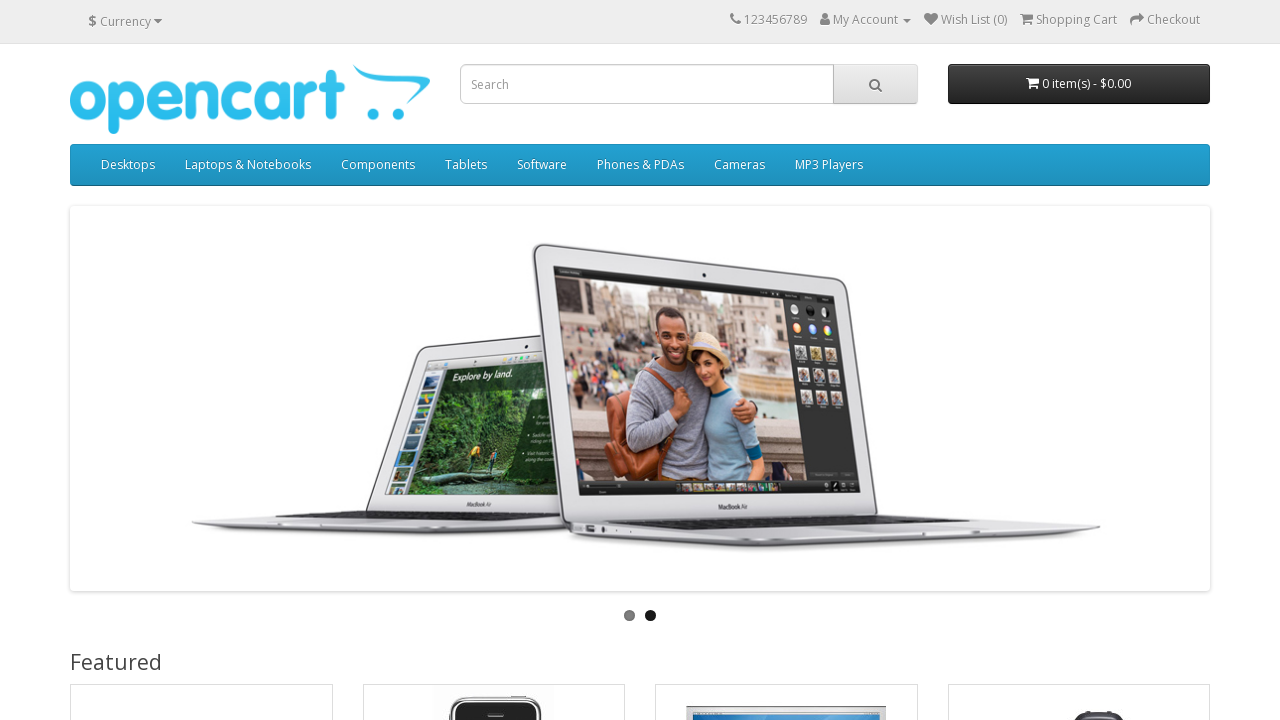

Retrieved page title: Your Store
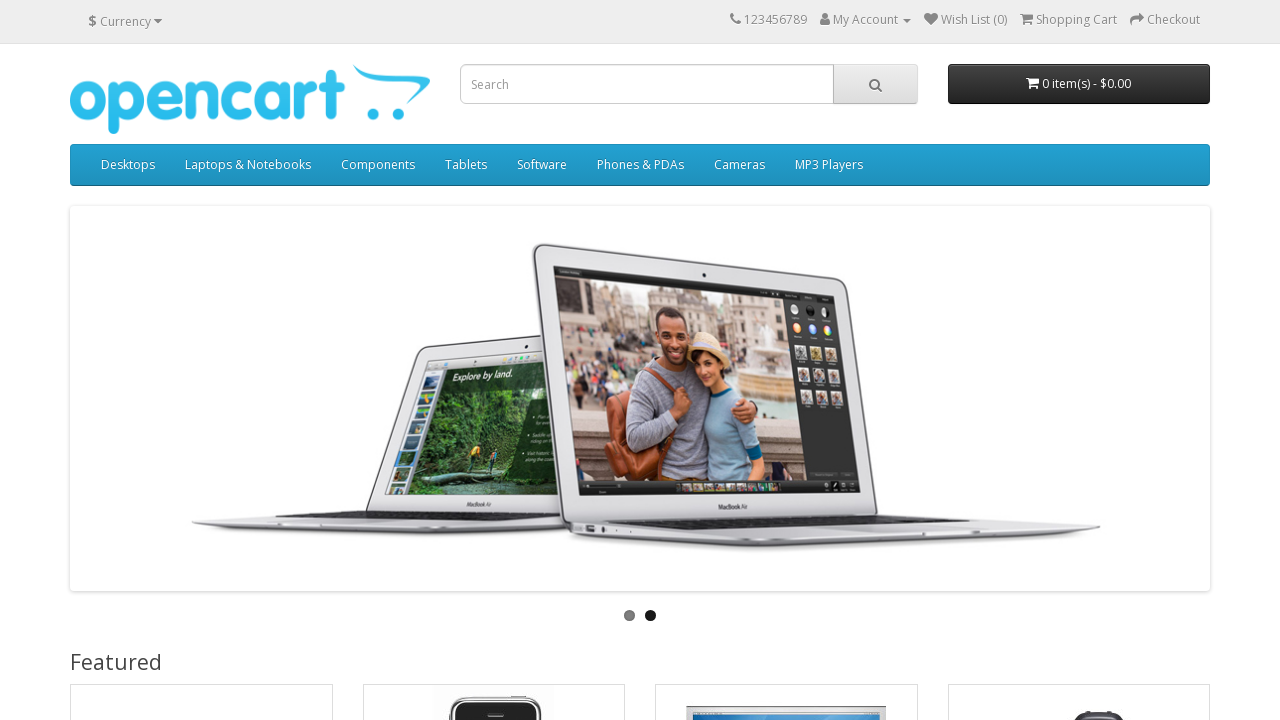

Body element is present and page content verified
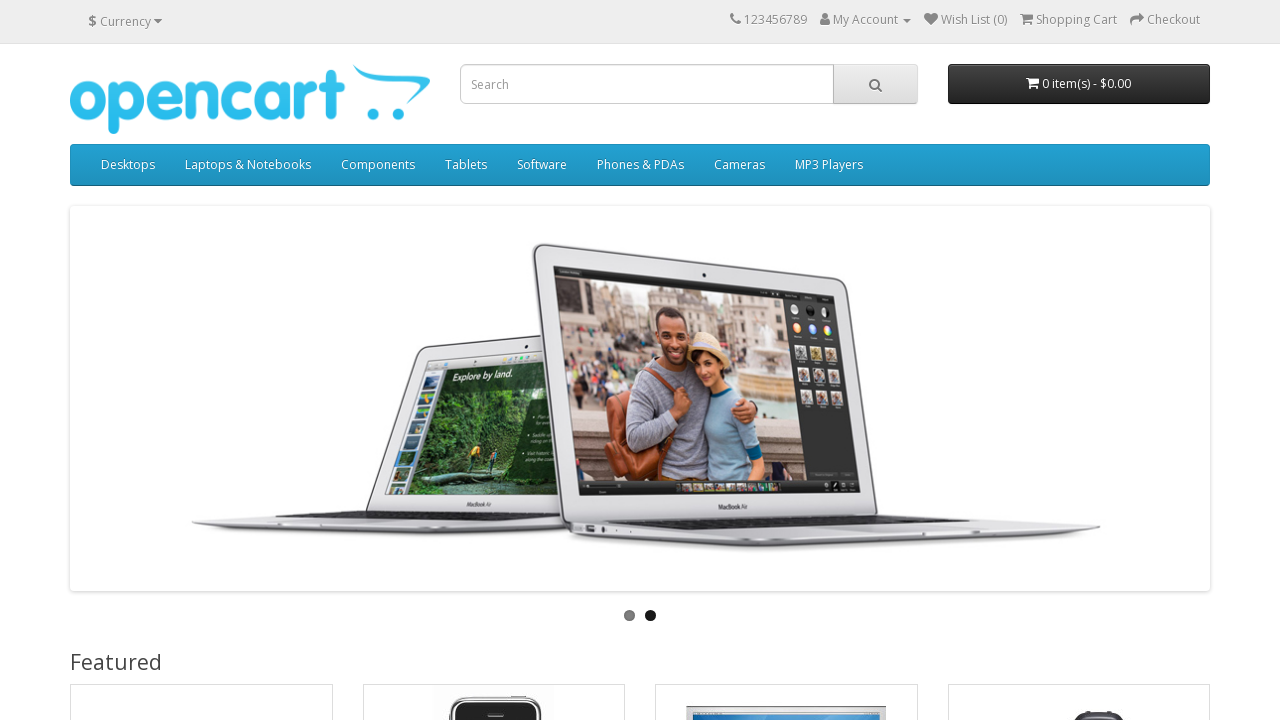

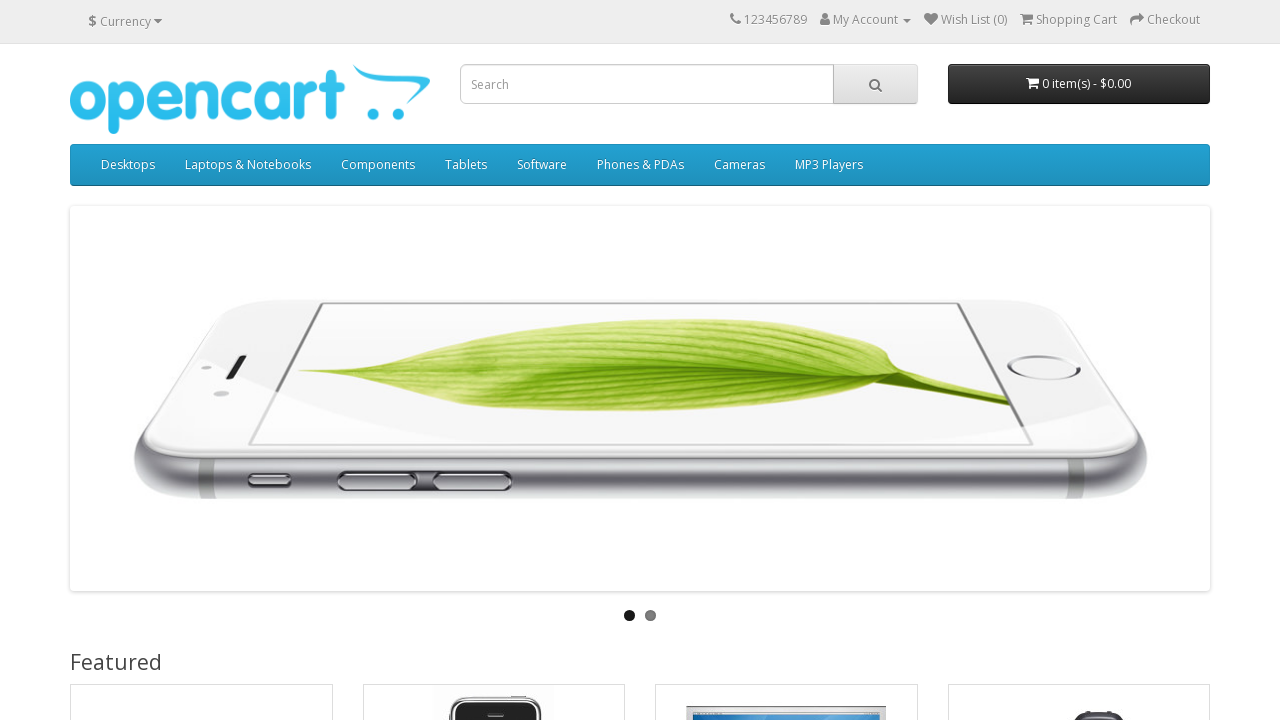